Navigates to Selenium HQ website

Starting URL: https://www.seleniumhq.org

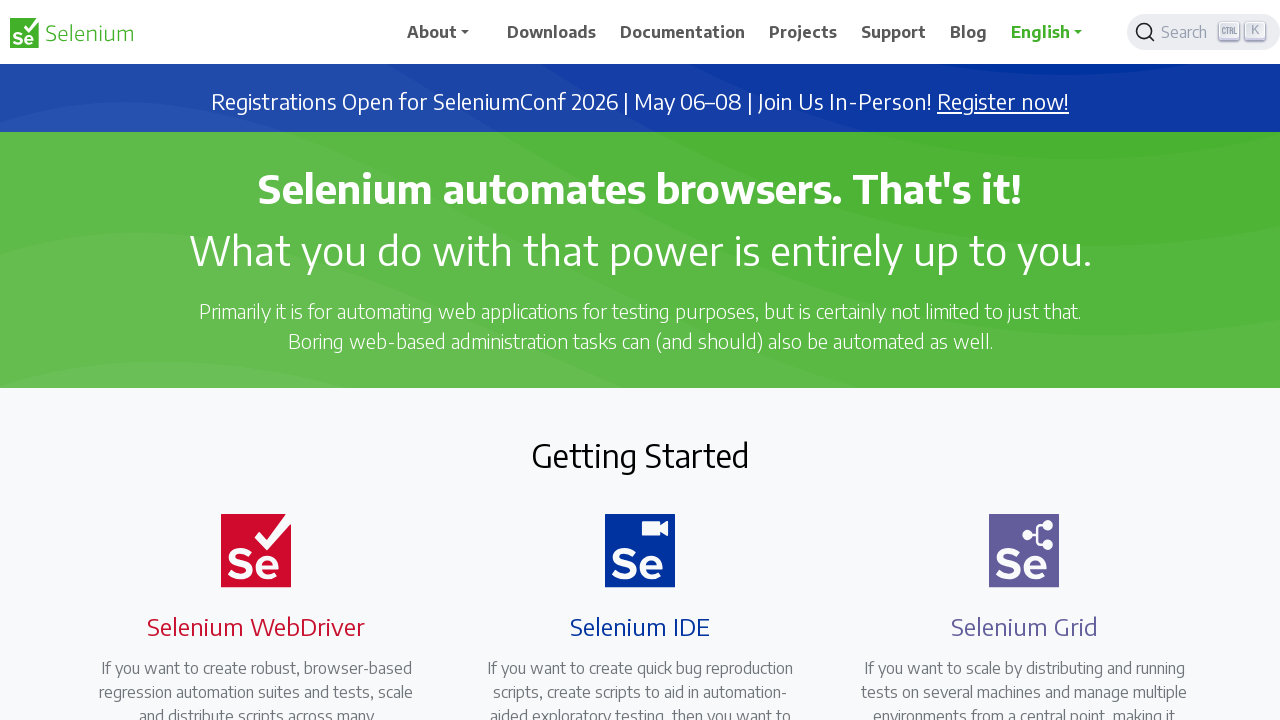

Navigated to Selenium HQ website
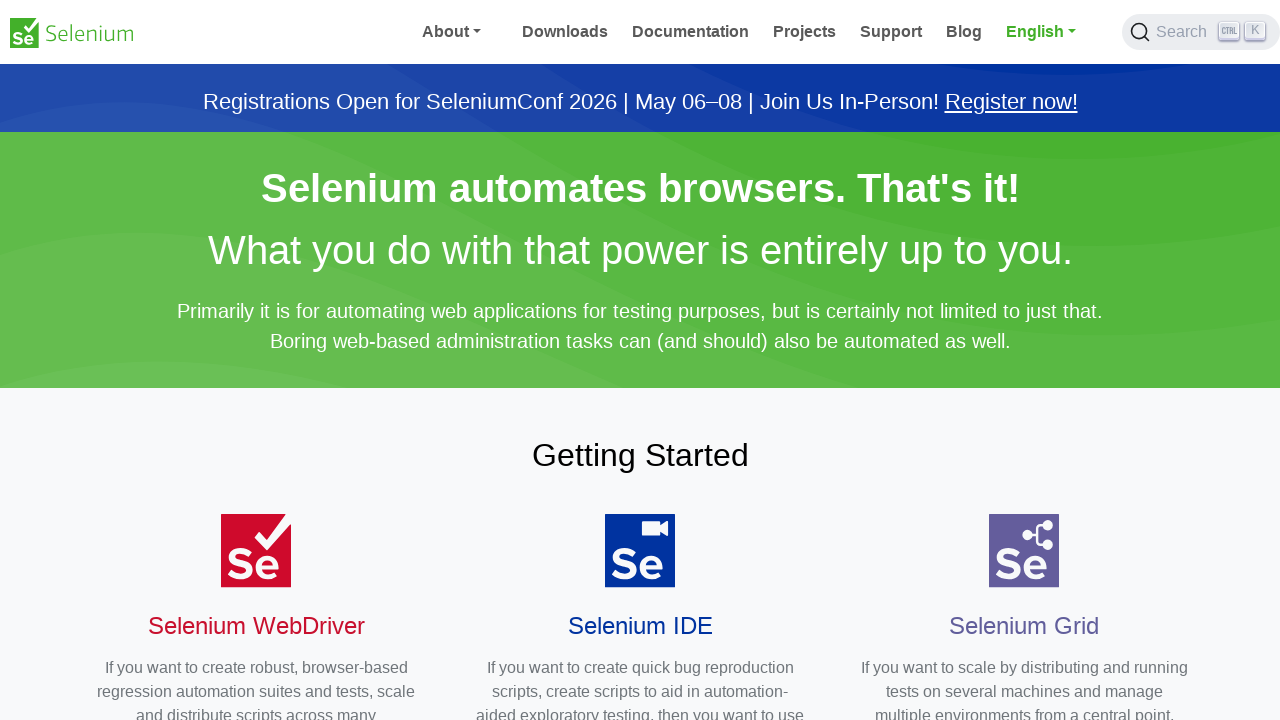

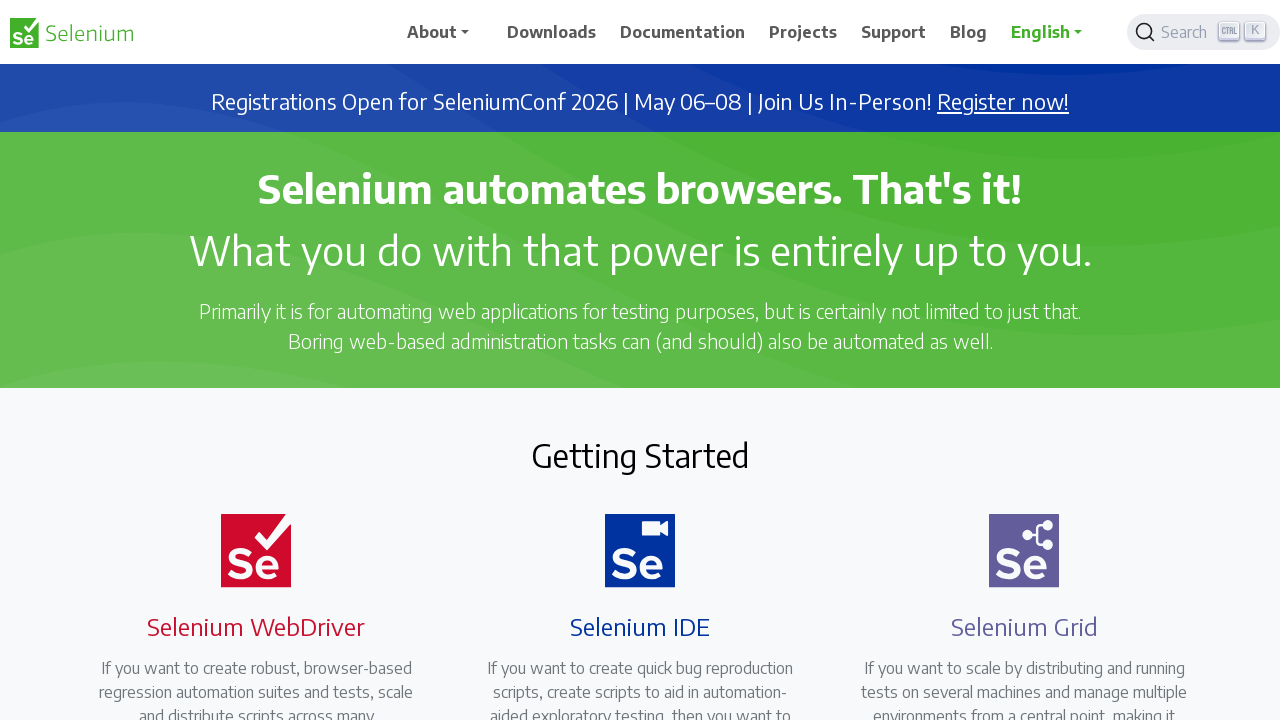